Navigates to the Python.org website and verifies the page loads by checking the title

Starting URL: https://python.org

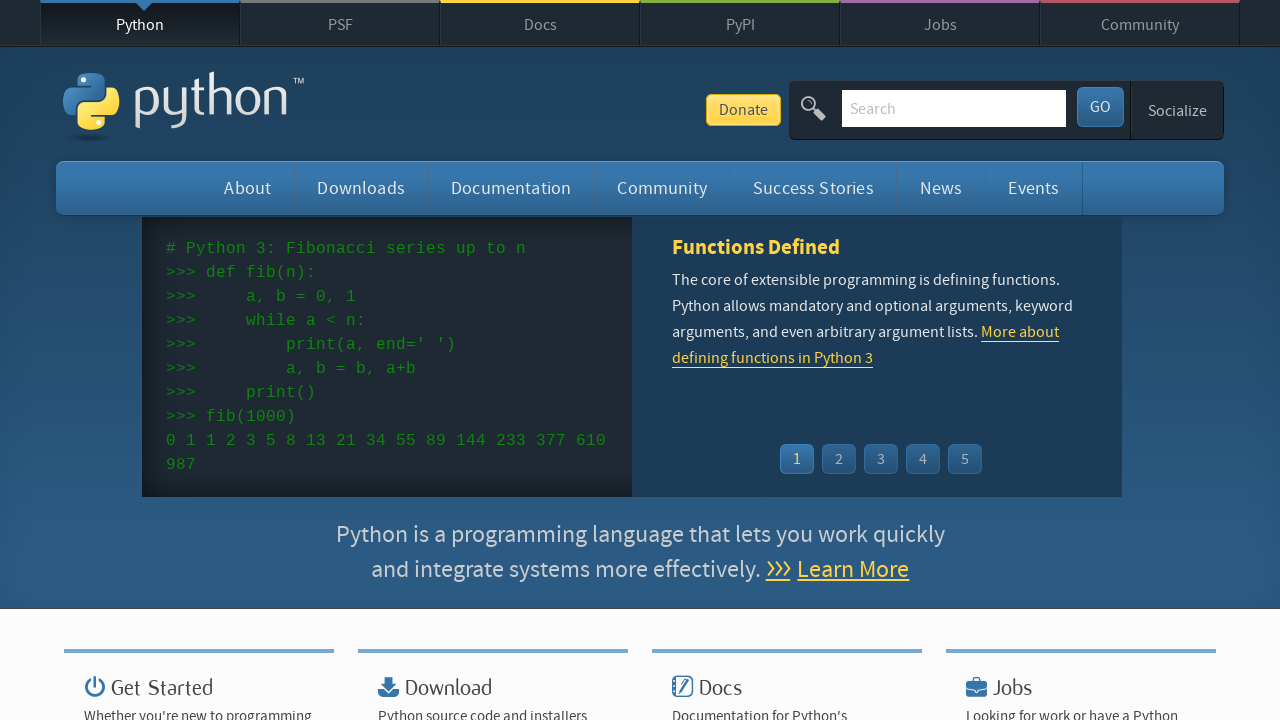

Waited for page DOM content to load
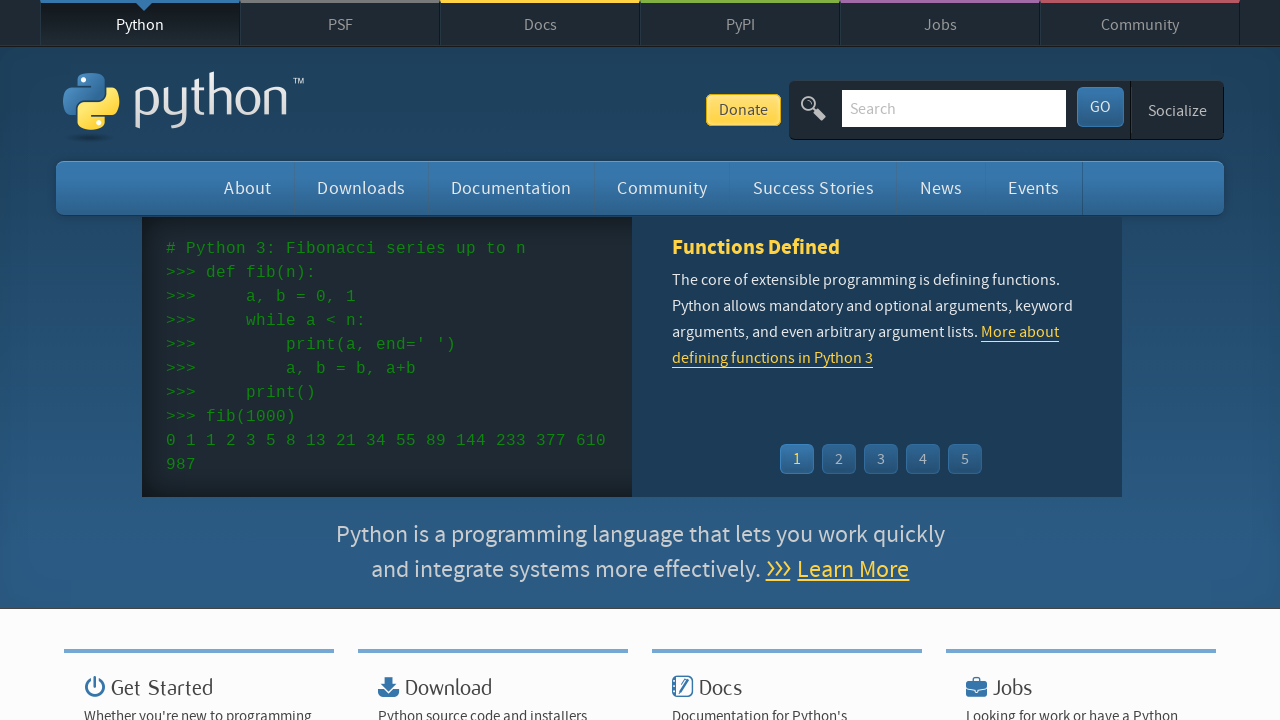

Navigated to https://python.org
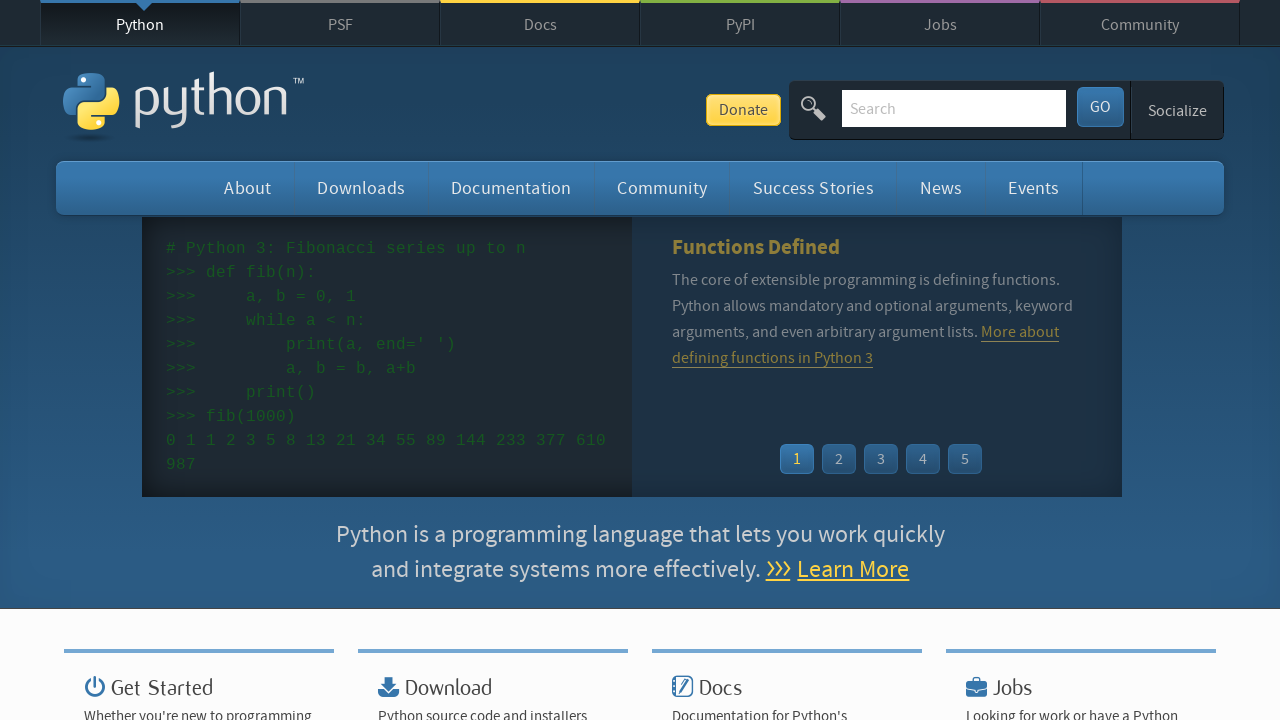

Verified page title is 'Welcome to Python.org'
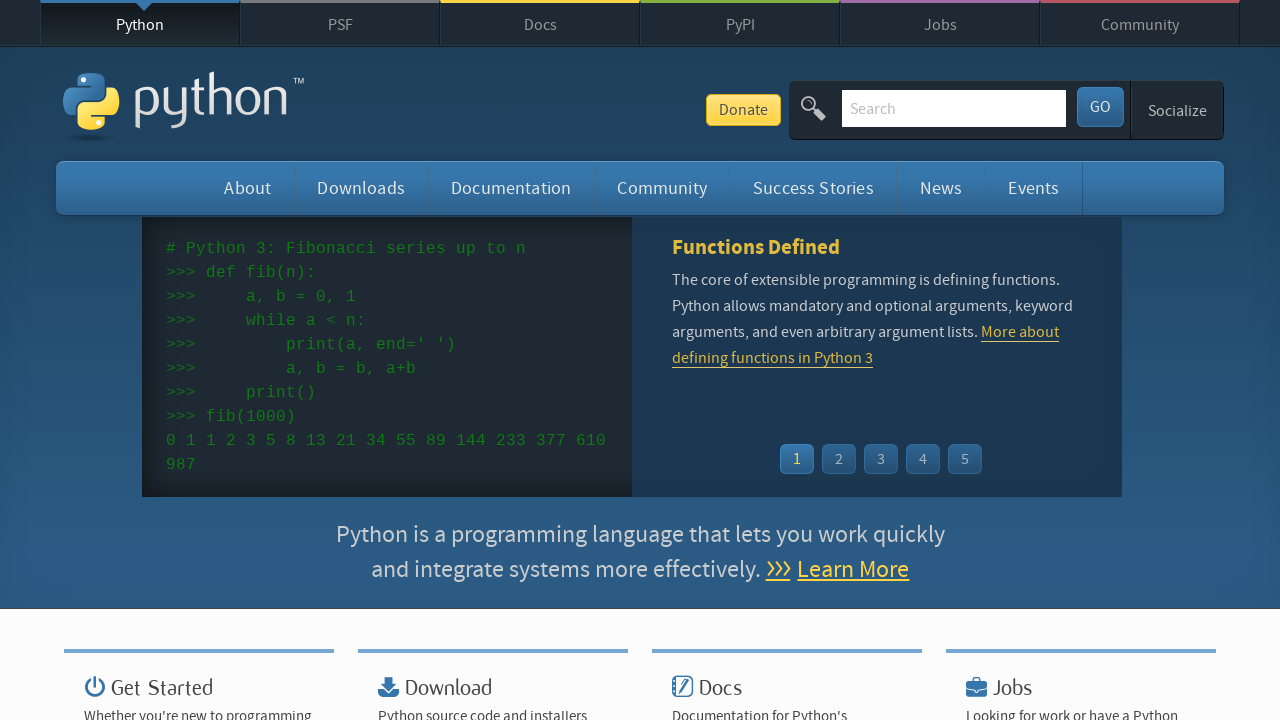

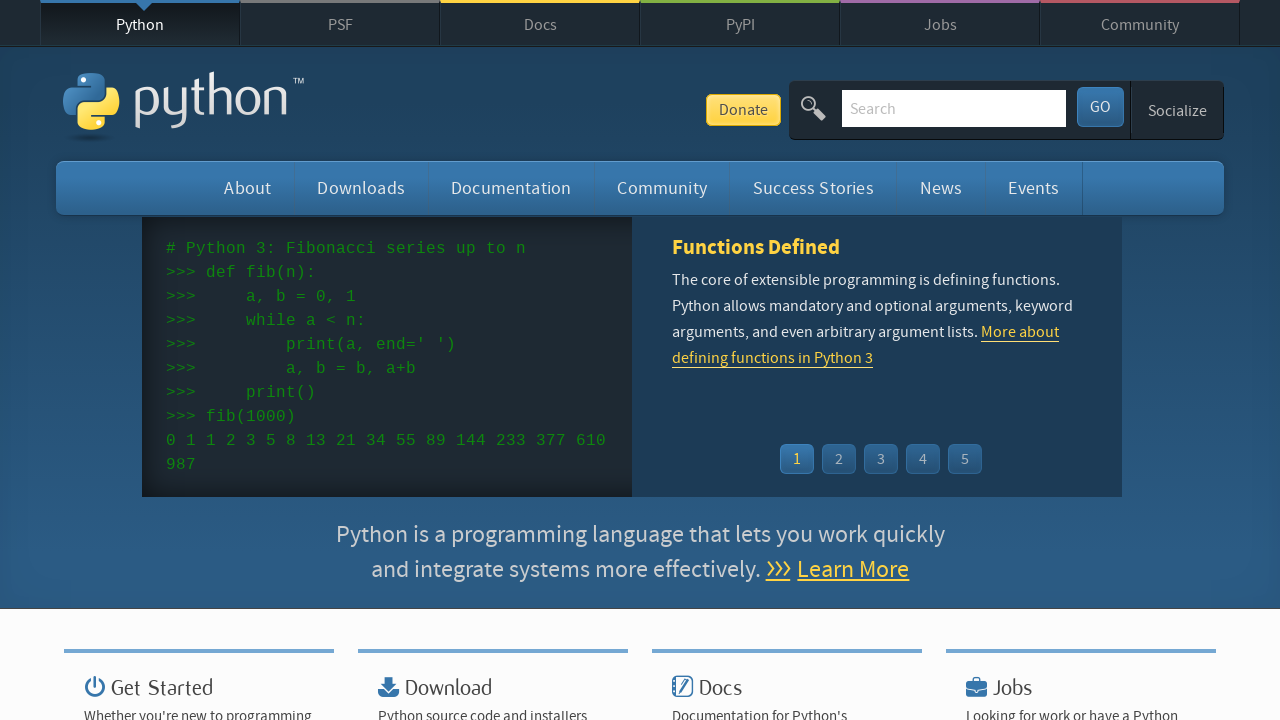